Tests text input functionality by finding a textarea element, entering the text "get()", and clicking the submit button to verify the answer

Starting URL: https://suninjuly.github.io/text_input_task.html

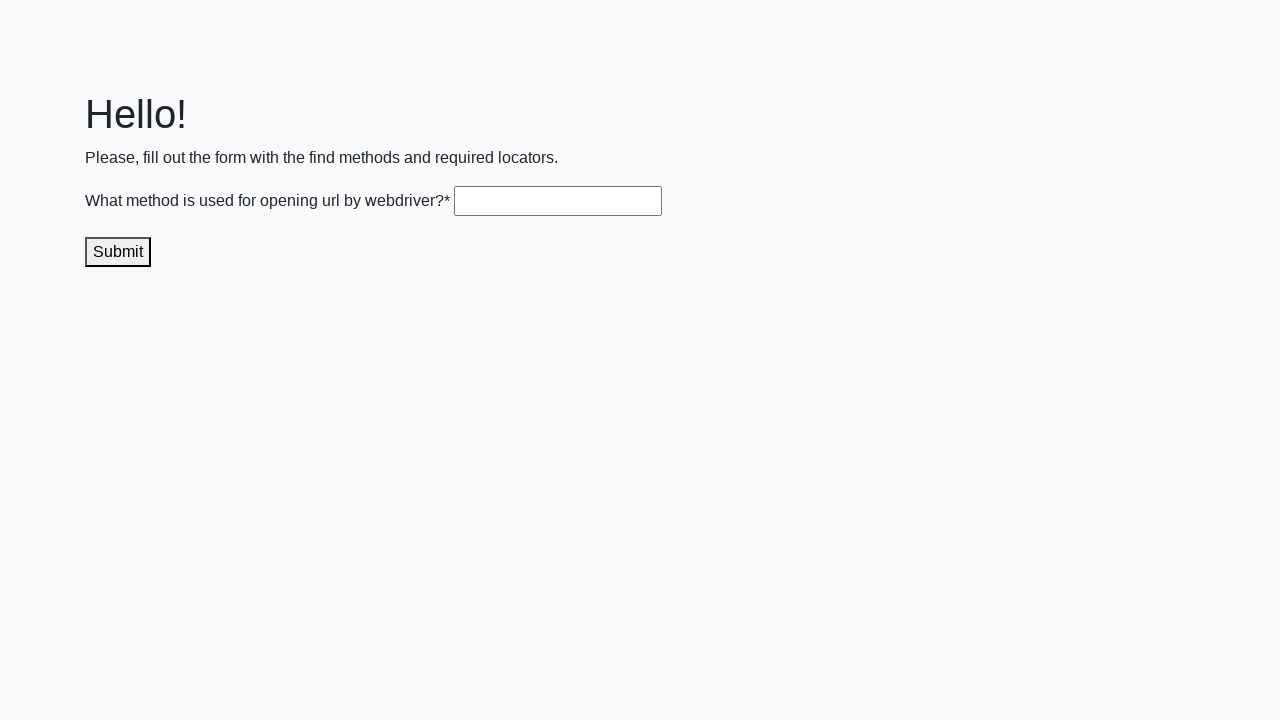

Filled textarea with 'get()' on .textarea
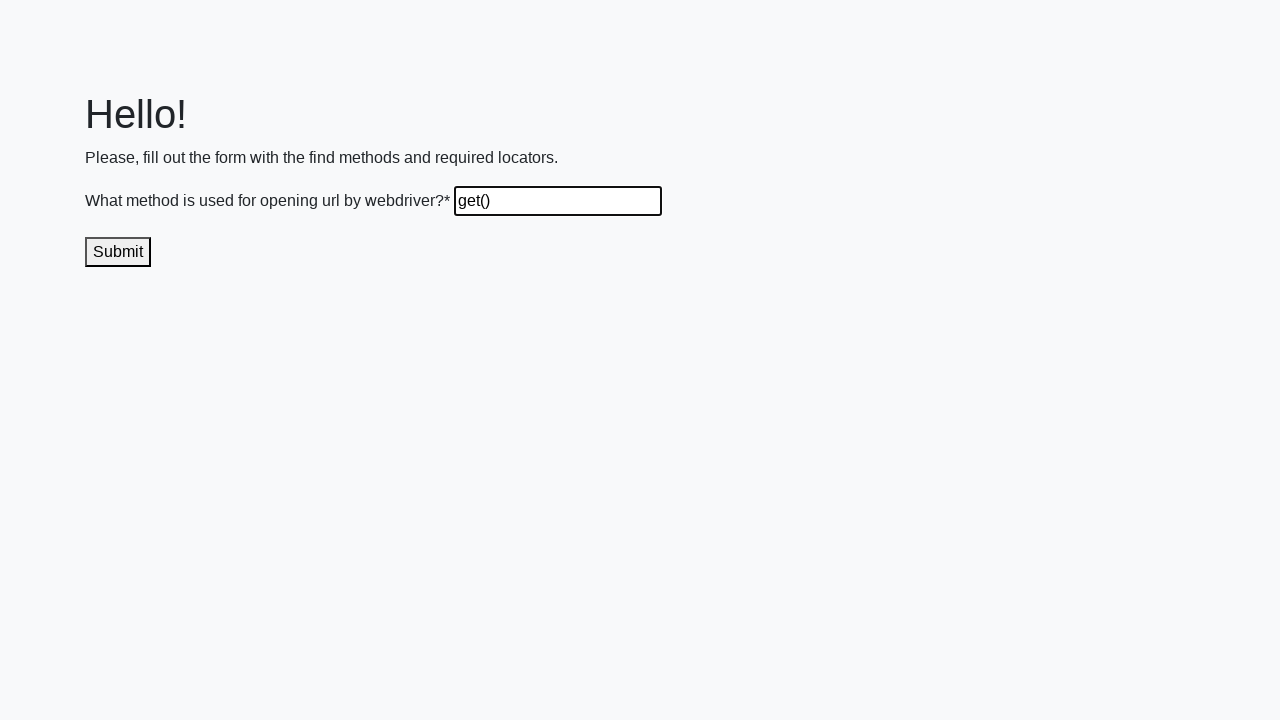

Clicked submit button to verify answer at (118, 252) on .submit-submission
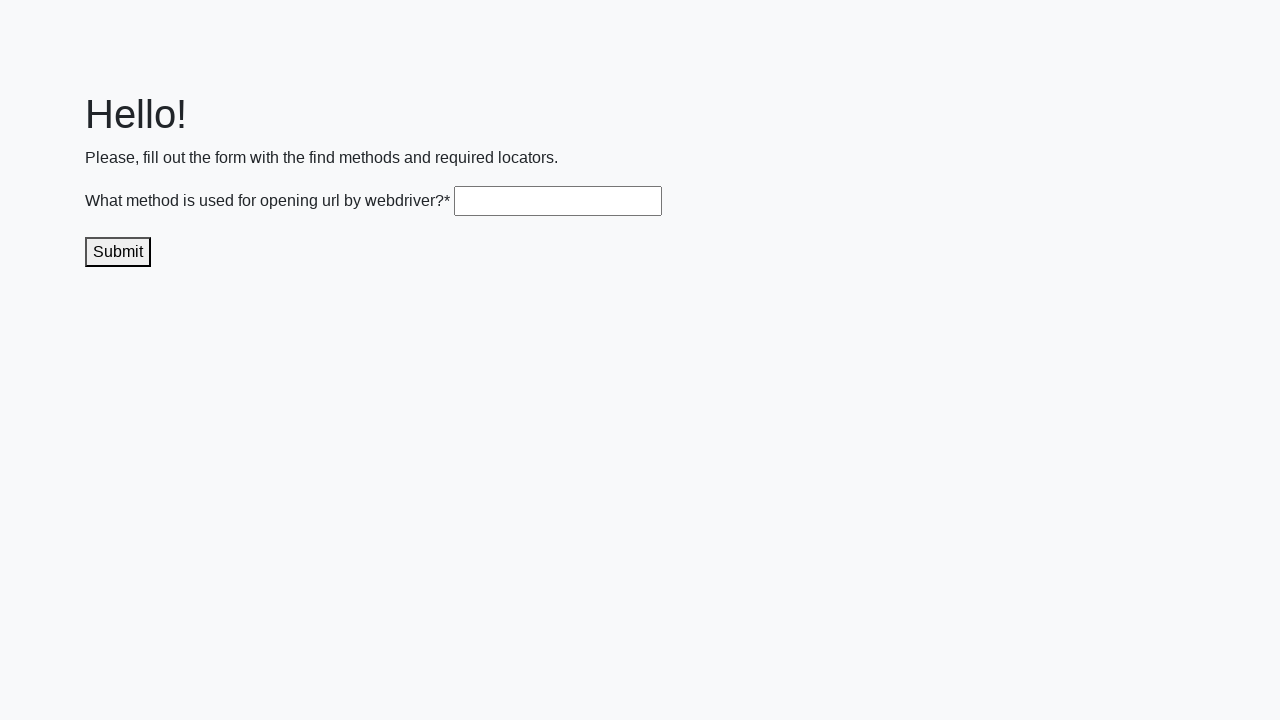

Waited 1000ms to see the result
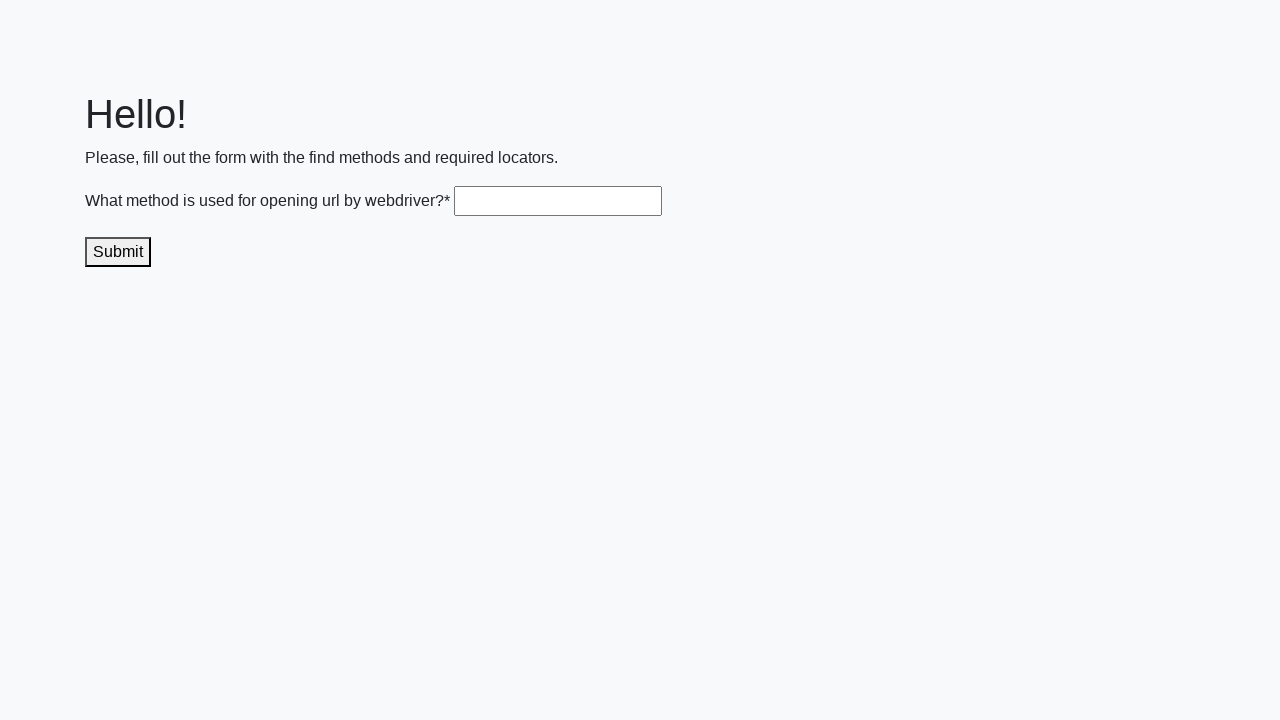

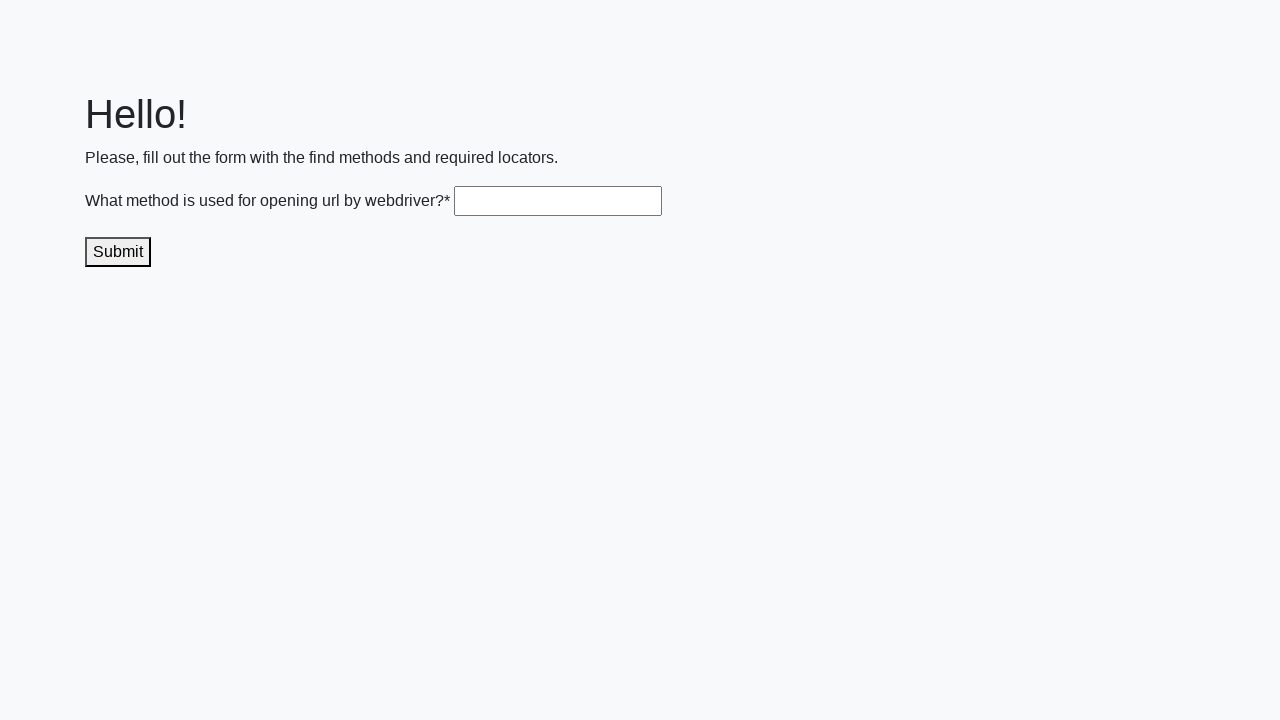